Tests various button interactions on a demo page including clicking buttons, checking button properties, mouse hover effects, and finding hidden elements

Starting URL: https://www.leafground.com/button.xhtml

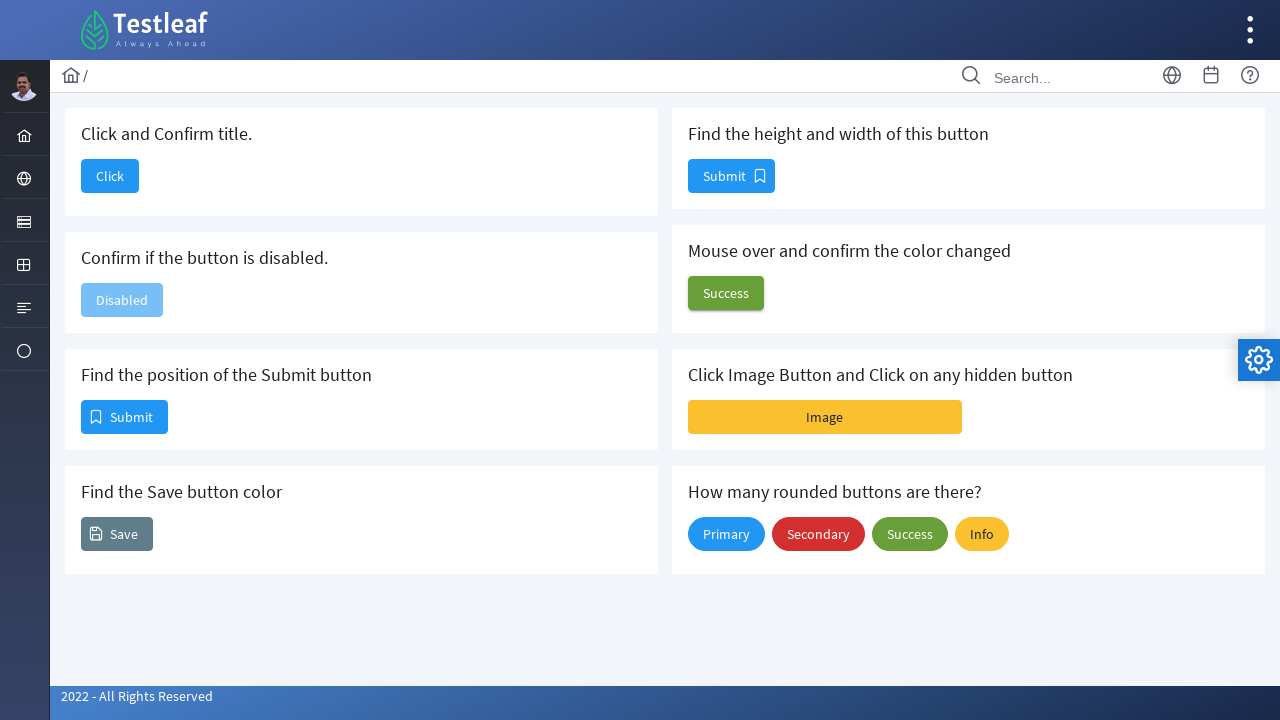

Clicked the 'Click' button to verify navigation at (110, 176) on xpath=//span[text()='Click']
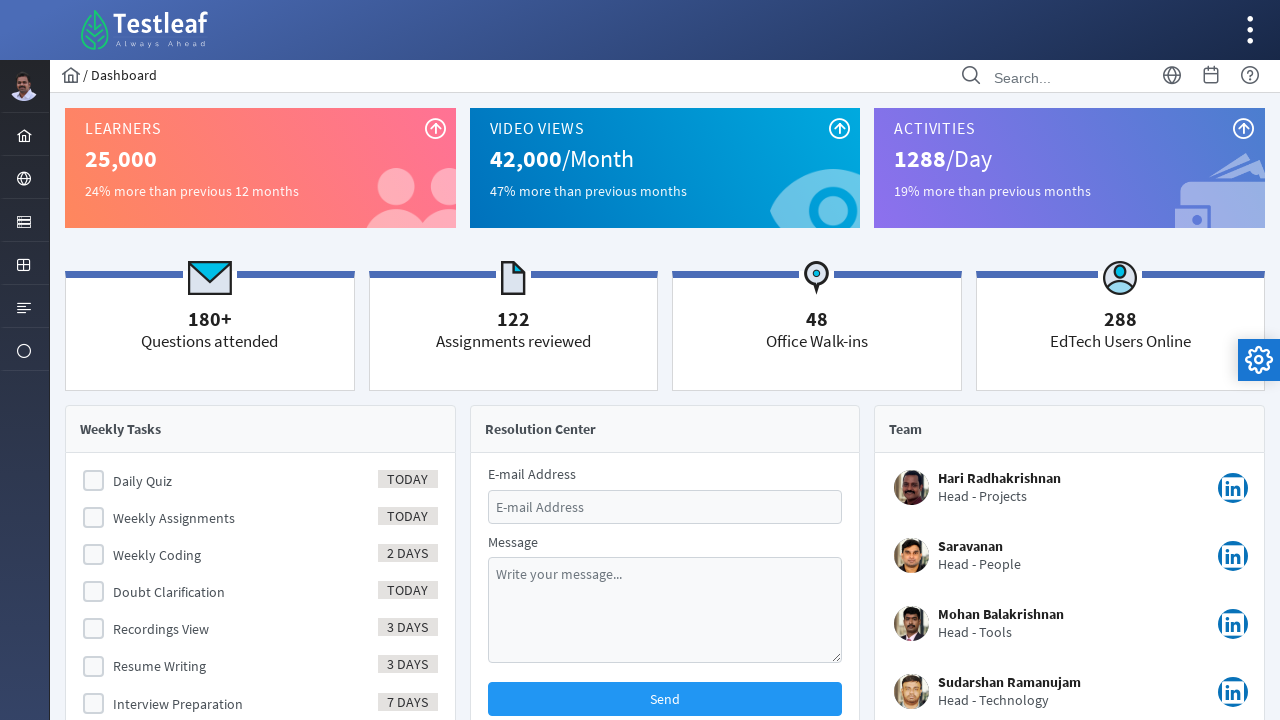

Waited for page load state after clicking button
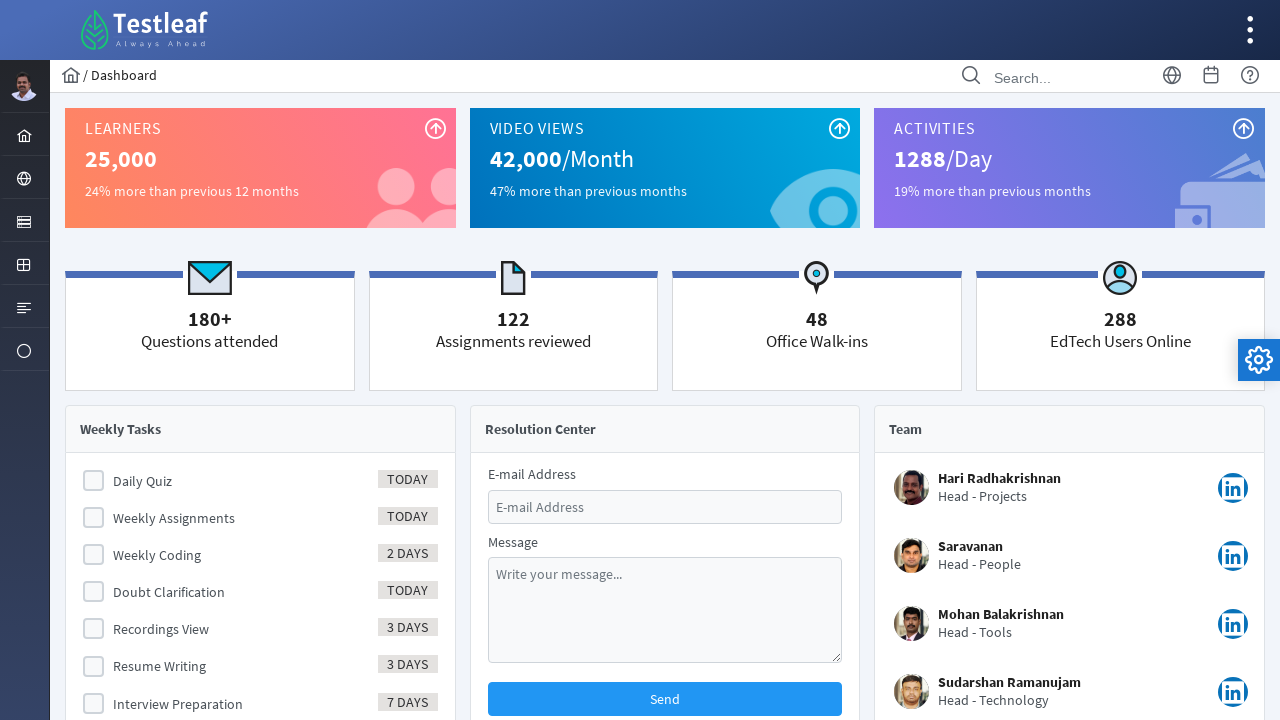

Navigated back to button page
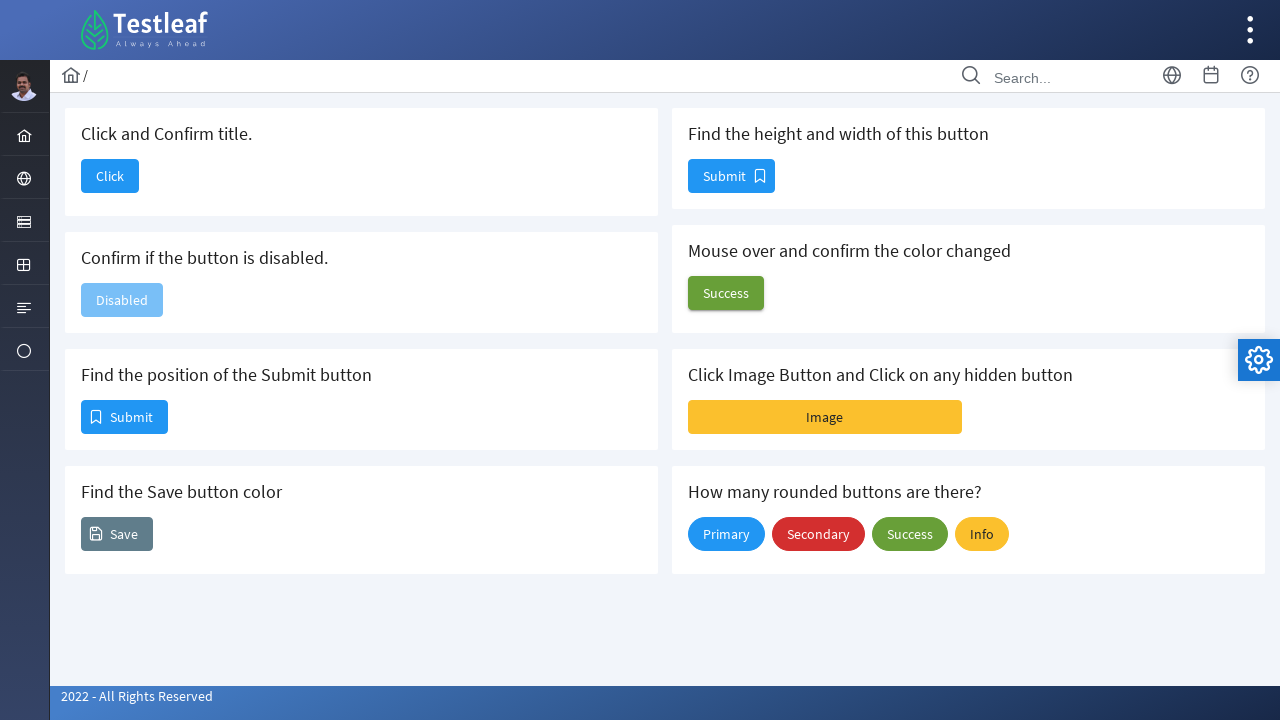

Located the disabled button element
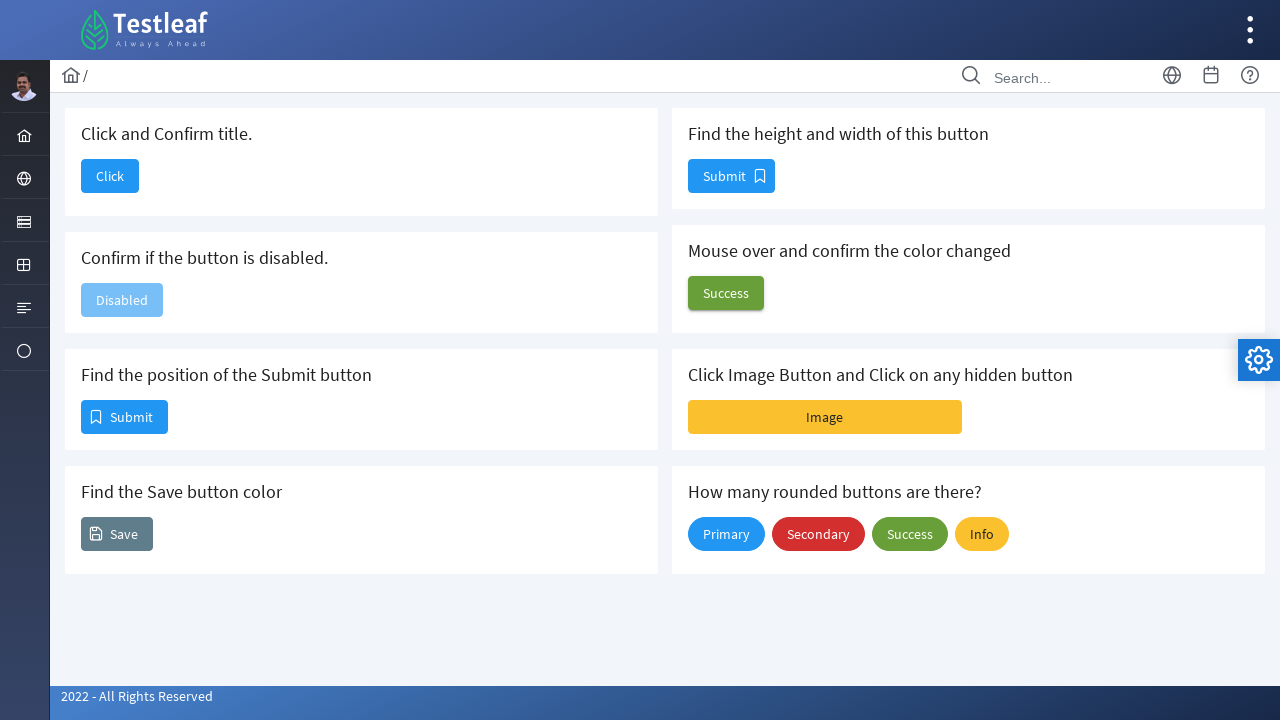

Verified that the button is disabled
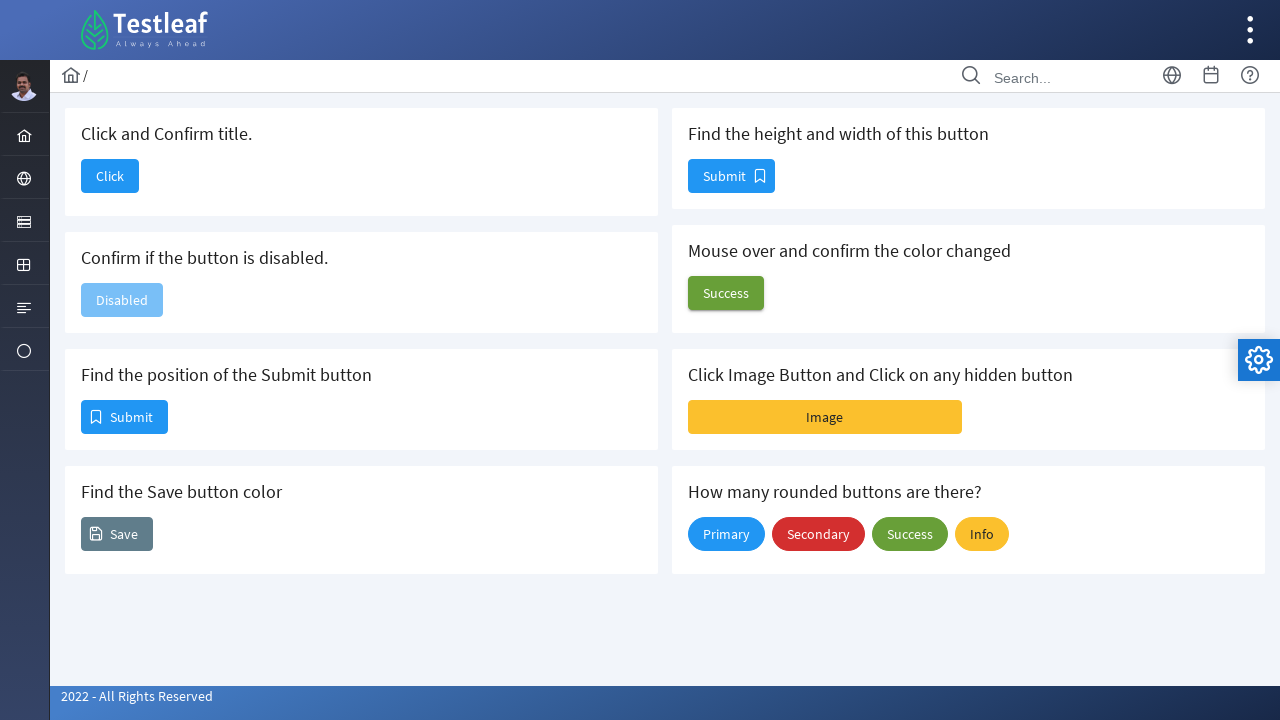

Located the Submit button for position check
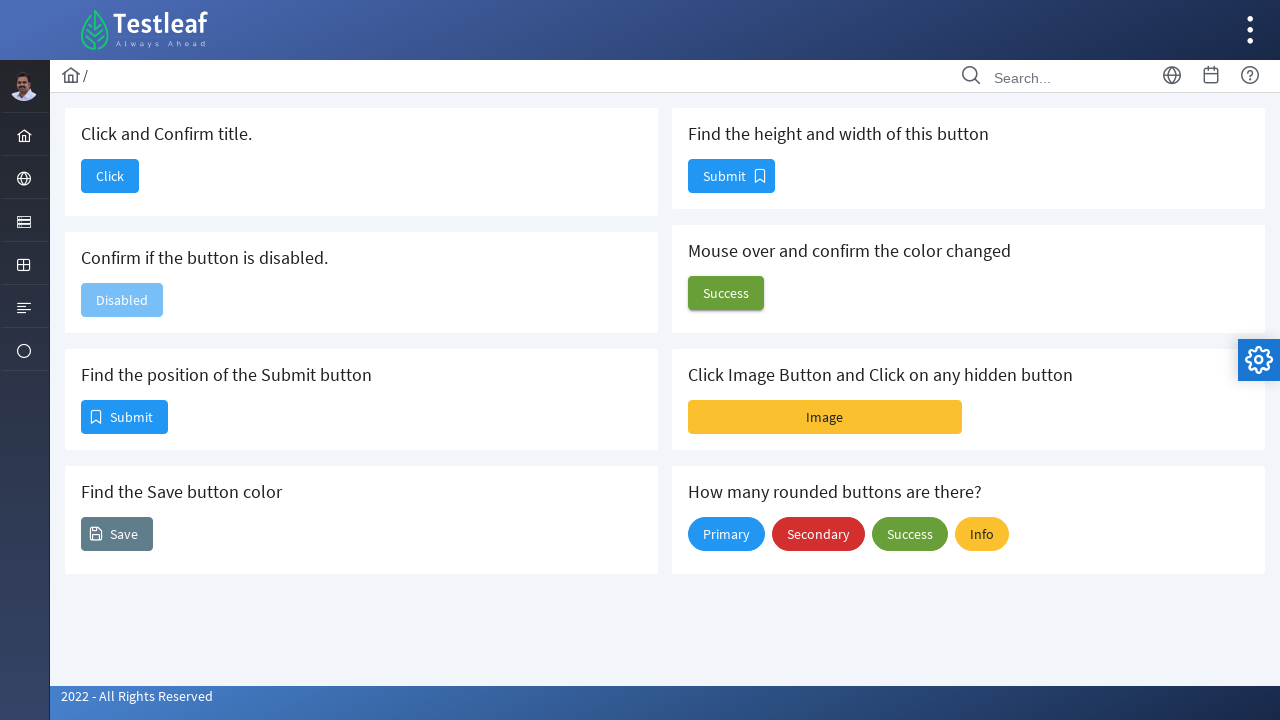

Retrieved position of Submit button: {'x': 81, 'y': 400, 'width': 87, 'height': 34}
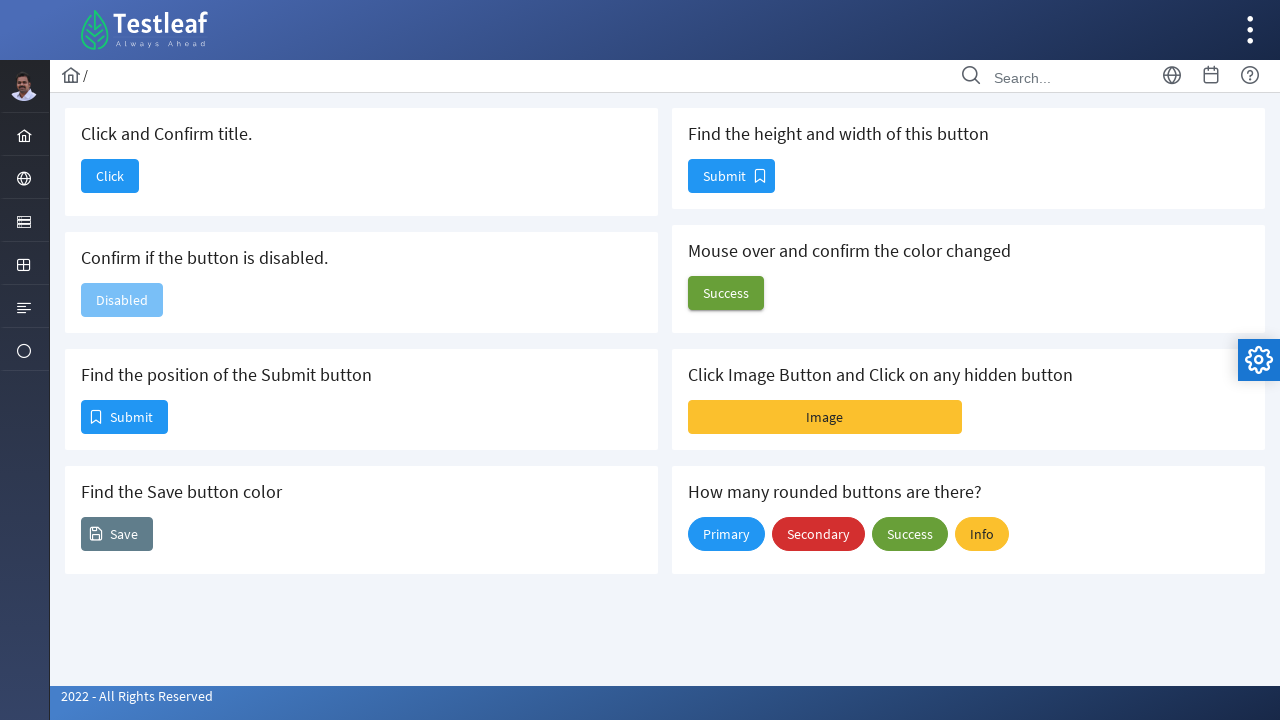

Located the Save button for color check
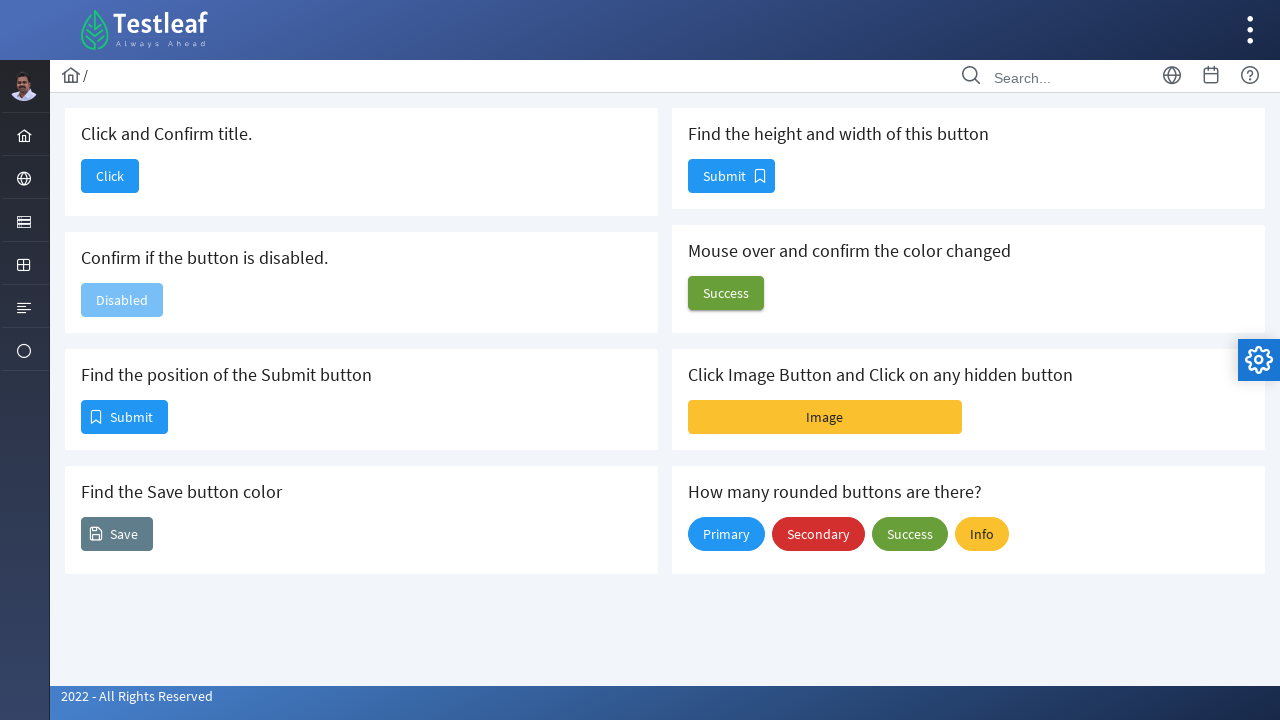

Retrieved Save button color: rgb(96, 125, 139)
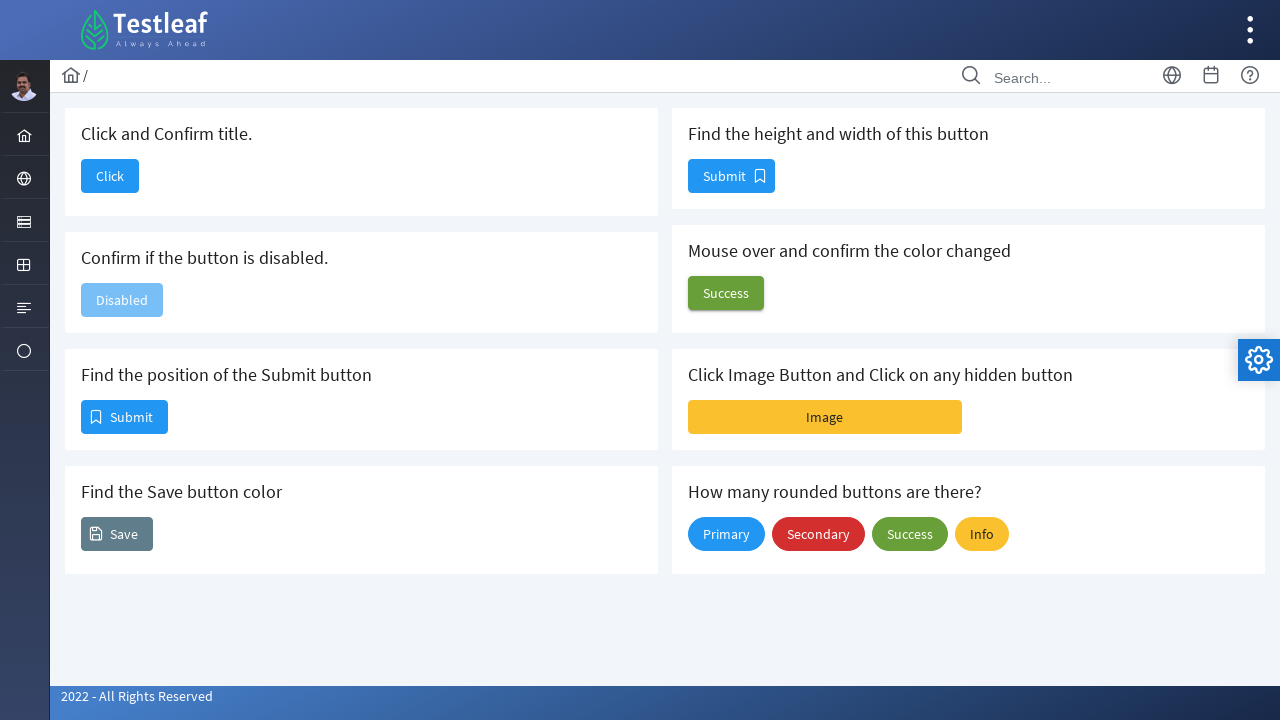

Located the button for size check
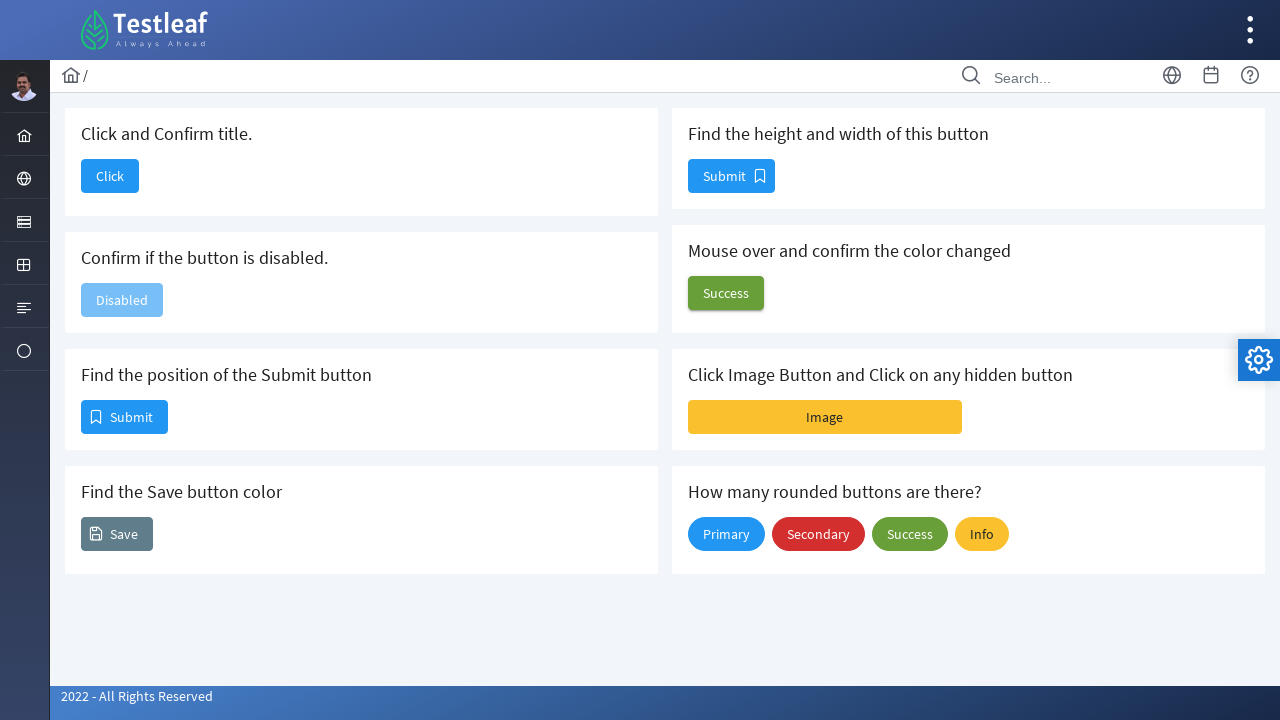

Retrieved button dimensions: {'x': 688, 'y': 159, 'width': 87, 'height': 34}
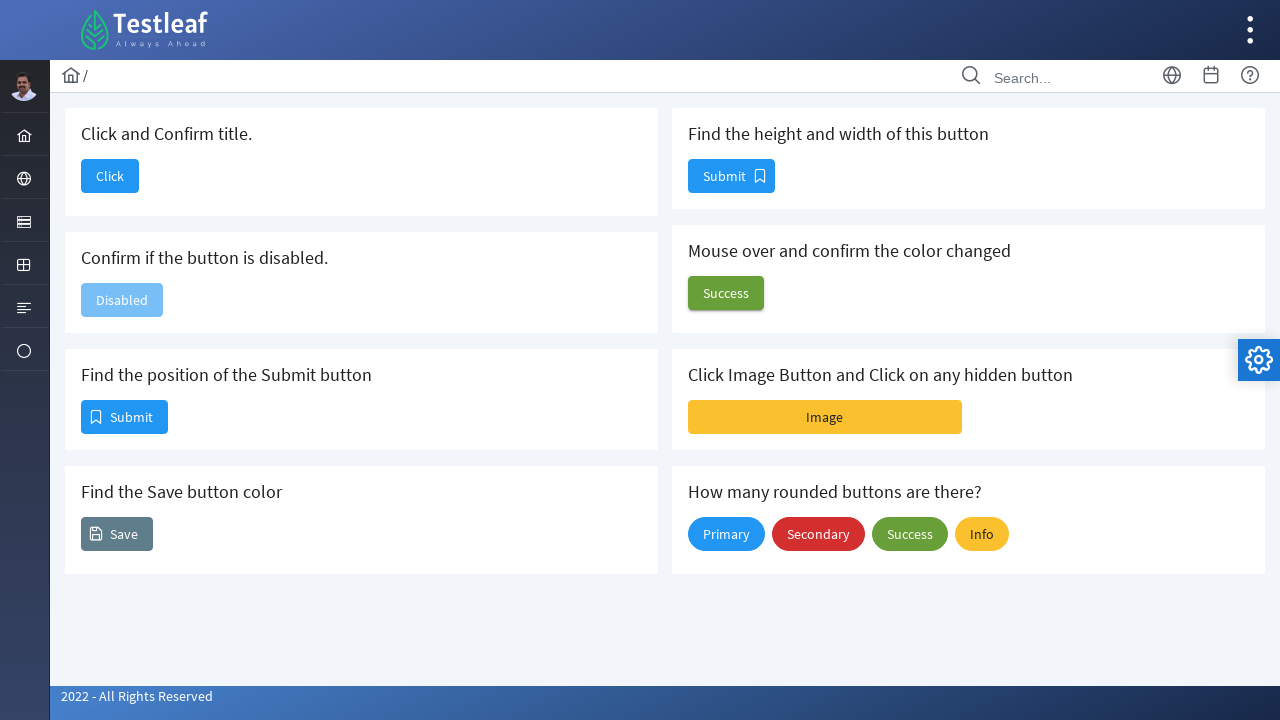

Located the button to test hover color change
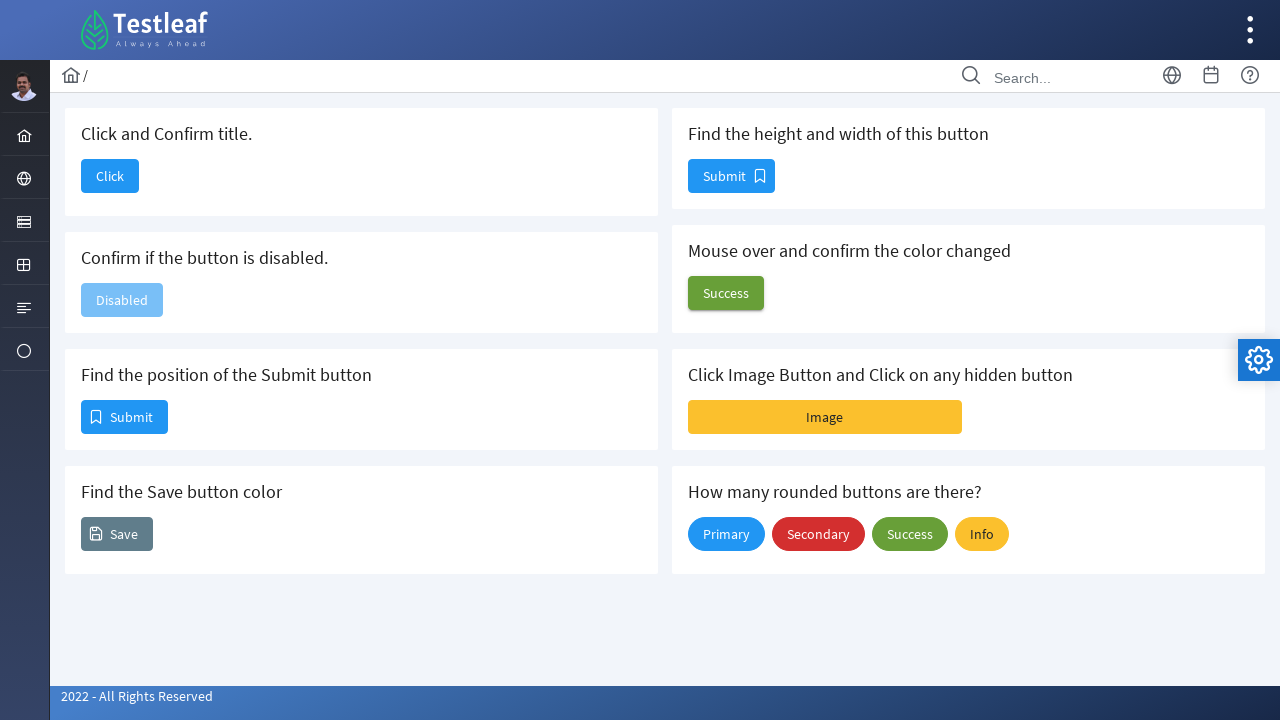

Performed mouse hover action on button to check color change at (726, 293) on xpath=//h5[contains(text(),'color changed')]/following-sibling::button
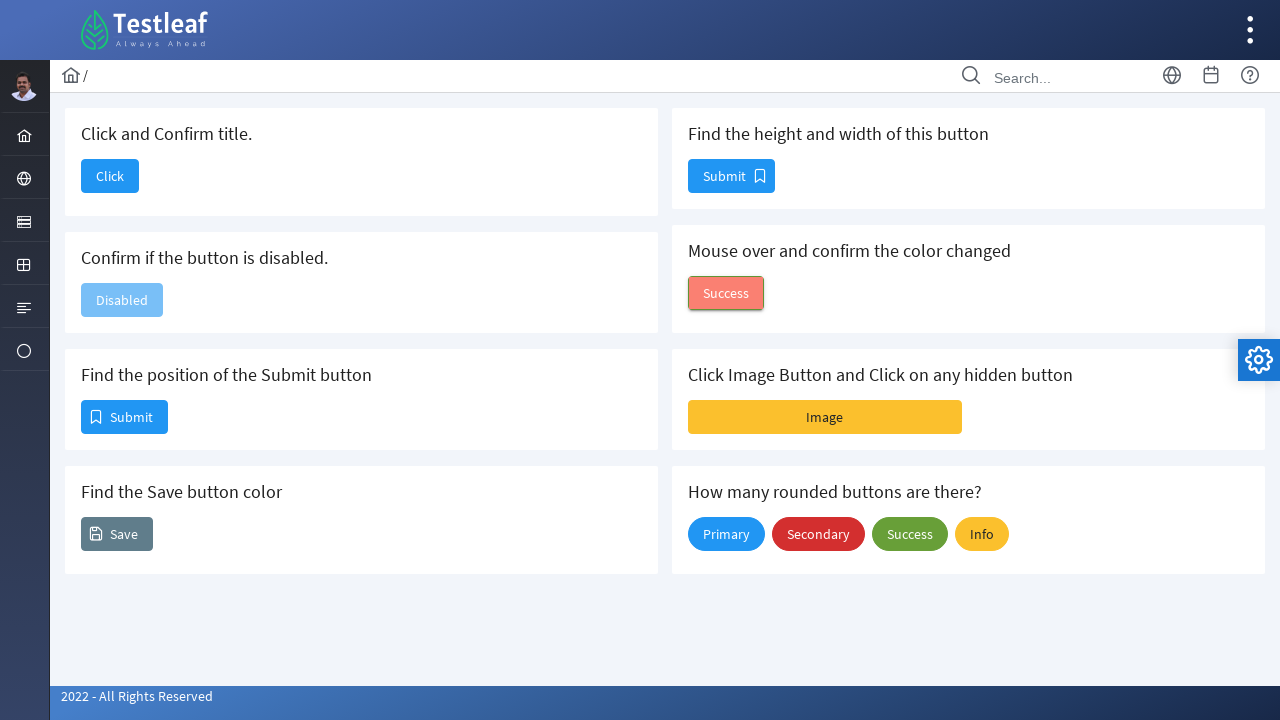

Clicked Image button to reveal hidden content at (825, 417) on xpath=//span[text()='Image']/parent::button
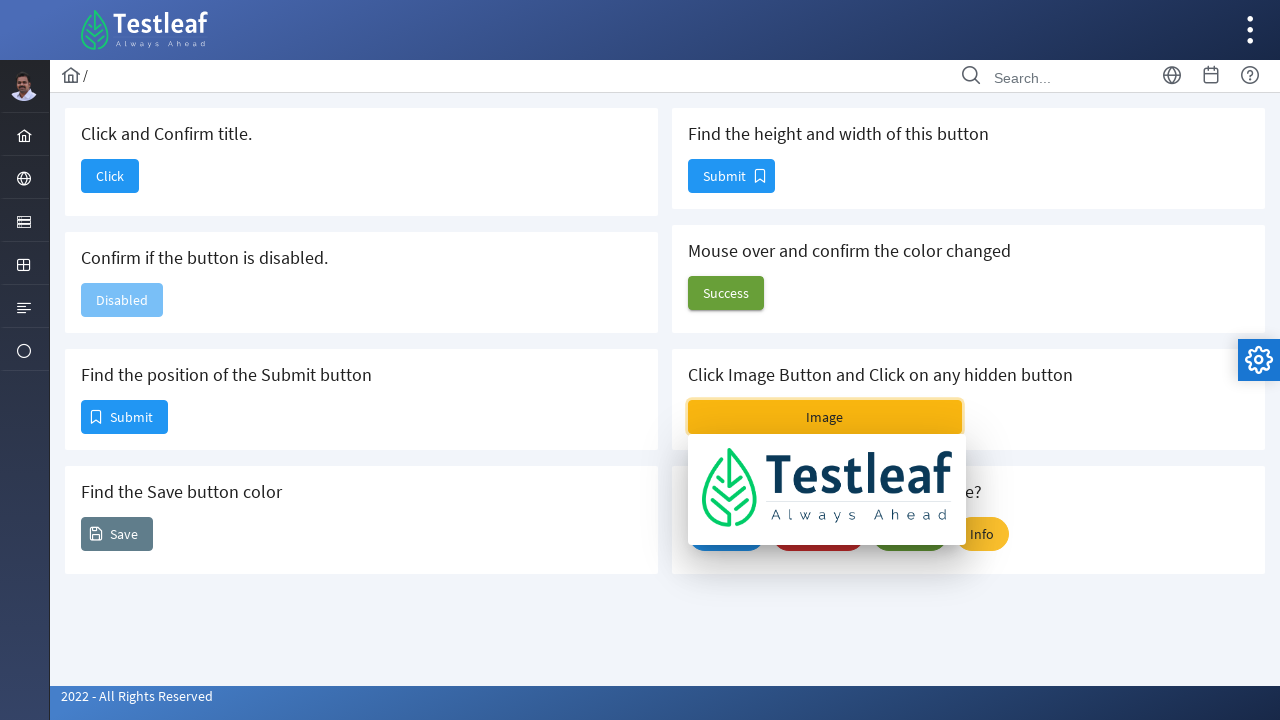

Waited for overlay panel with hidden image to appear
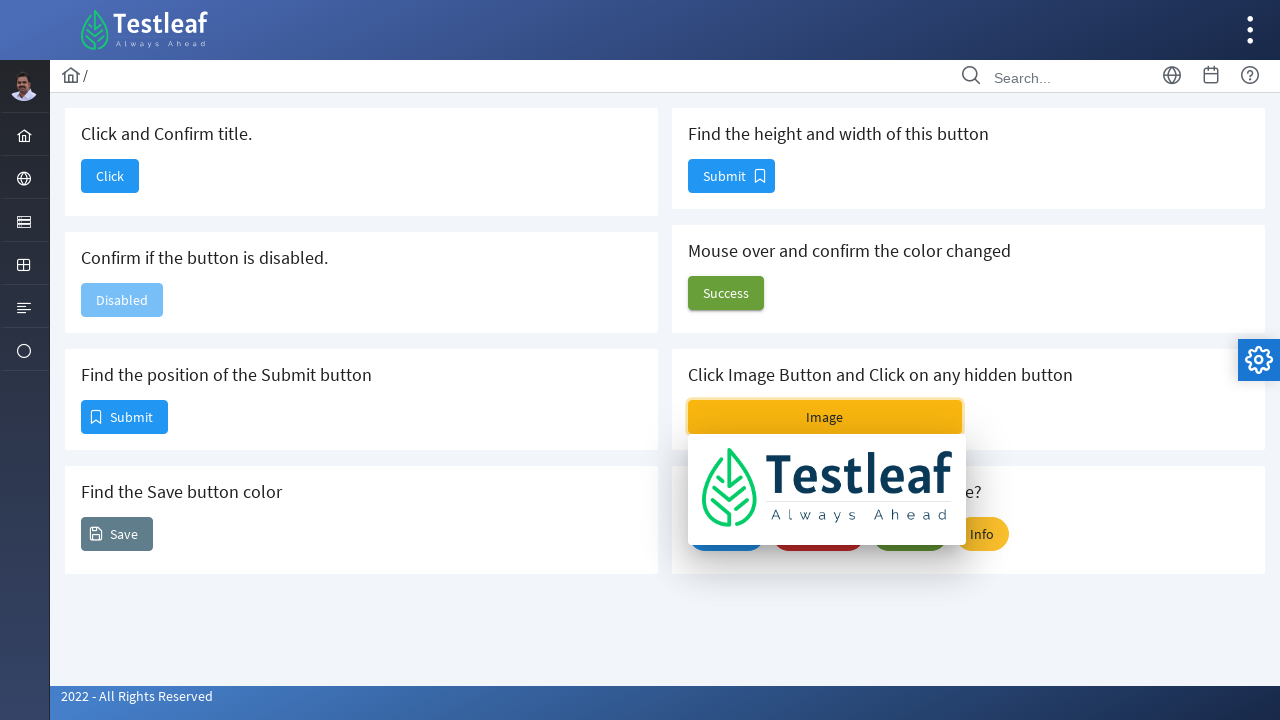

Clicked on the hidden image in overlay panel at (827, 488) on xpath=//div[contains(@class,'overlaypanel')]/child::img
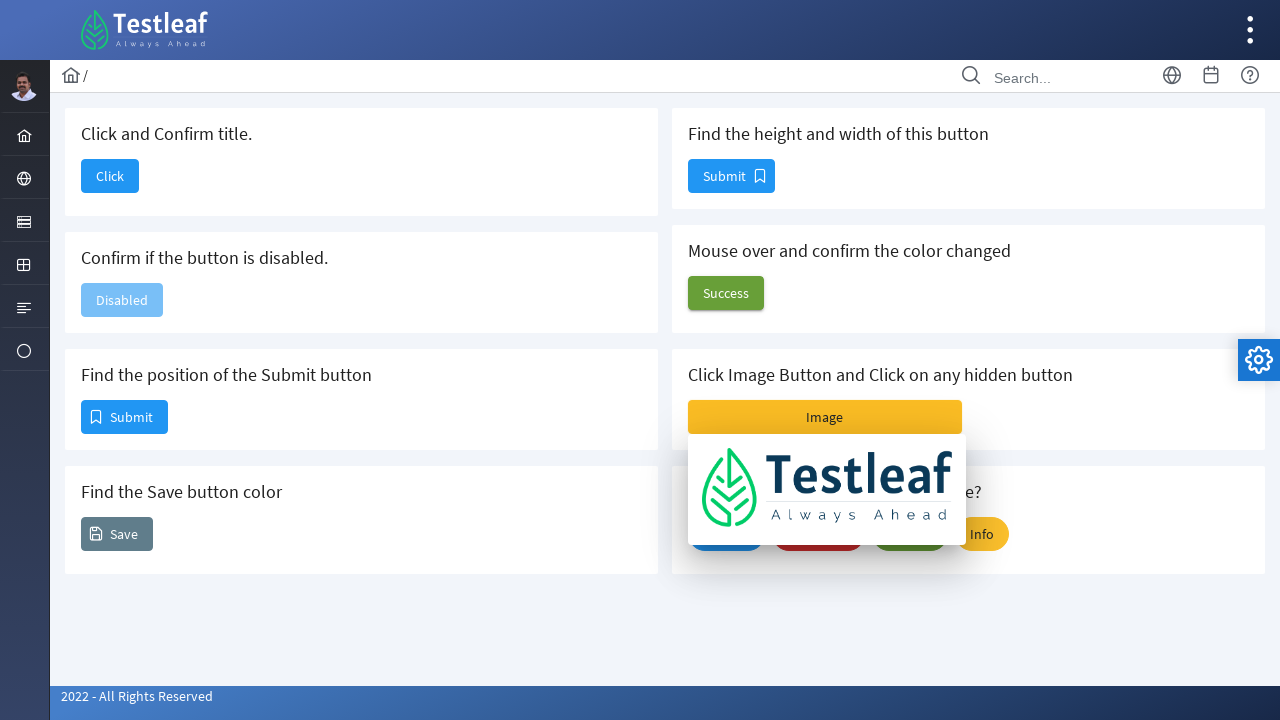

Waited for 2 seconds after clicking hidden image
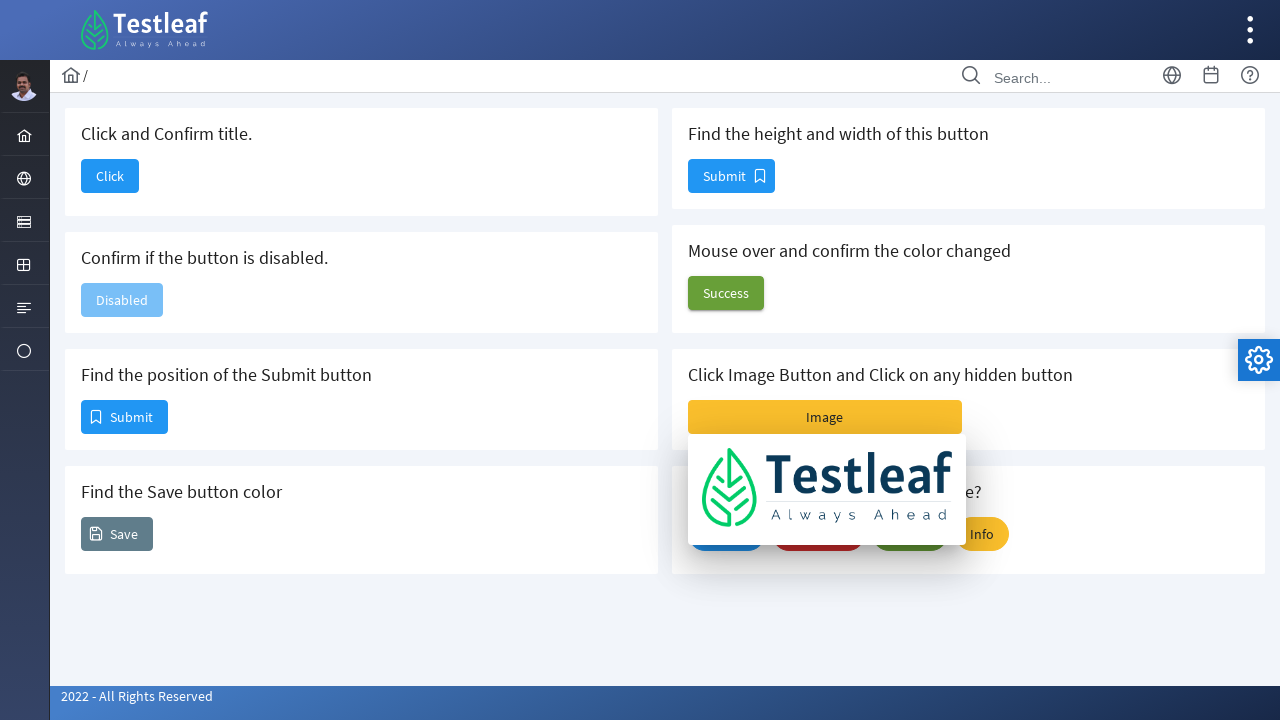

Clicked Image button again to close overlay panel at (825, 417) on xpath=//span[text()='Image']/parent::button
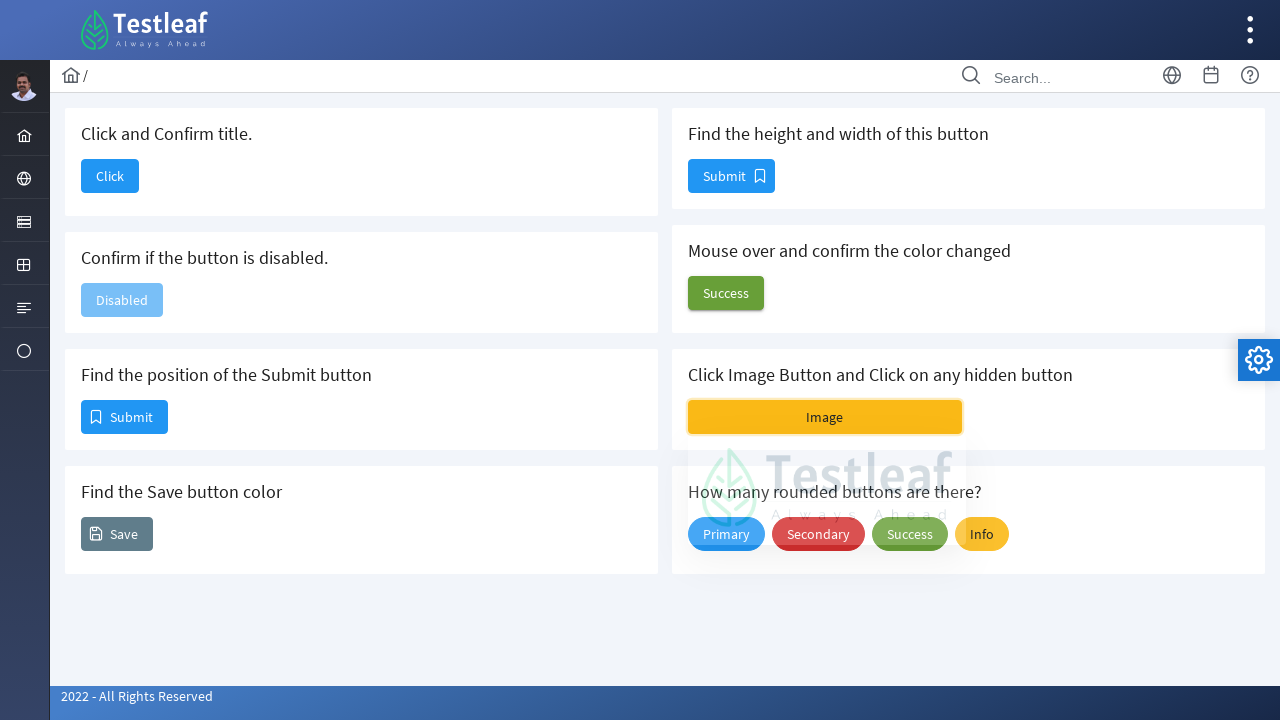

Located and counted 4 rounded buttons
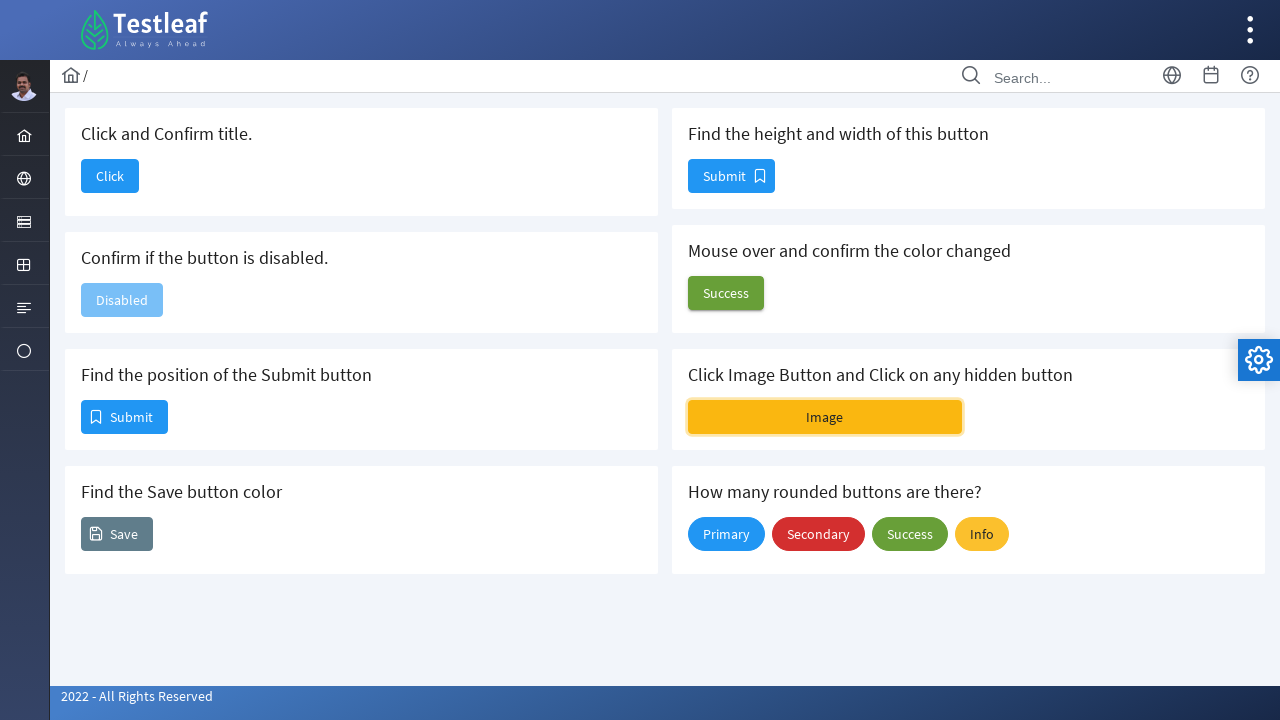

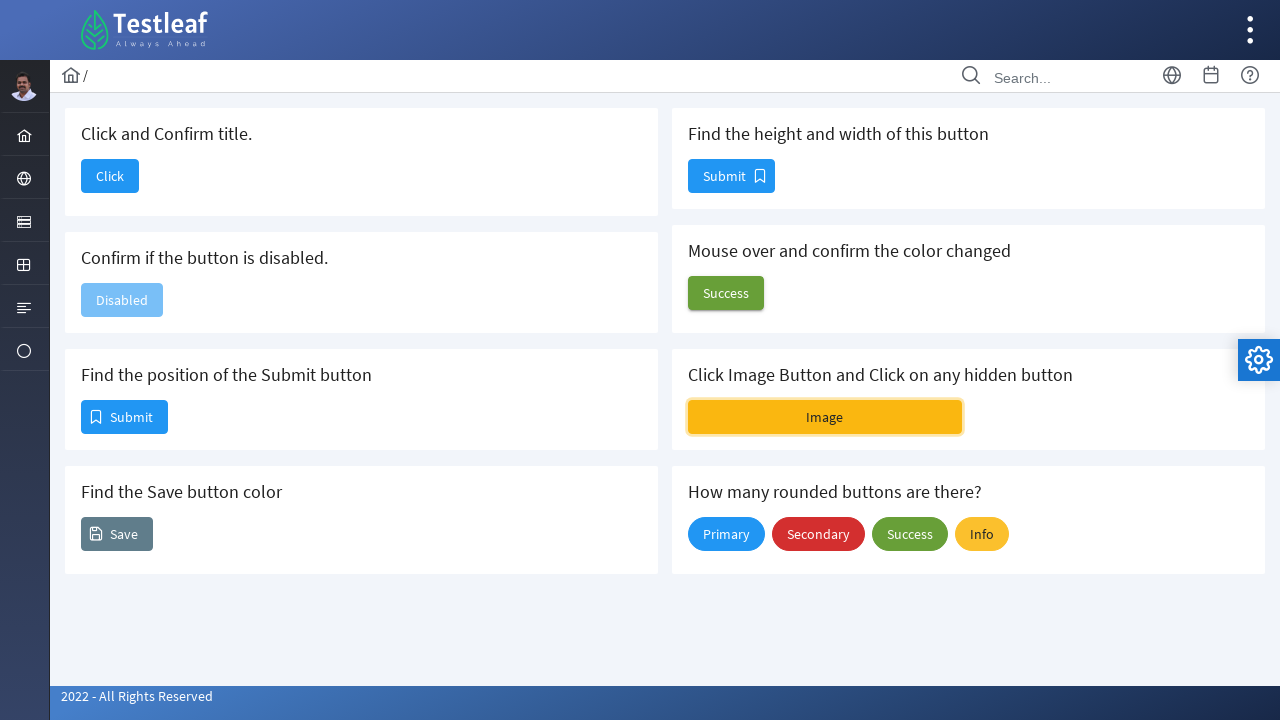